Tests destroying a todo by clearing its text and blurring the input

Starting URL: https://todomvc.com/examples/typescript-angular/#/

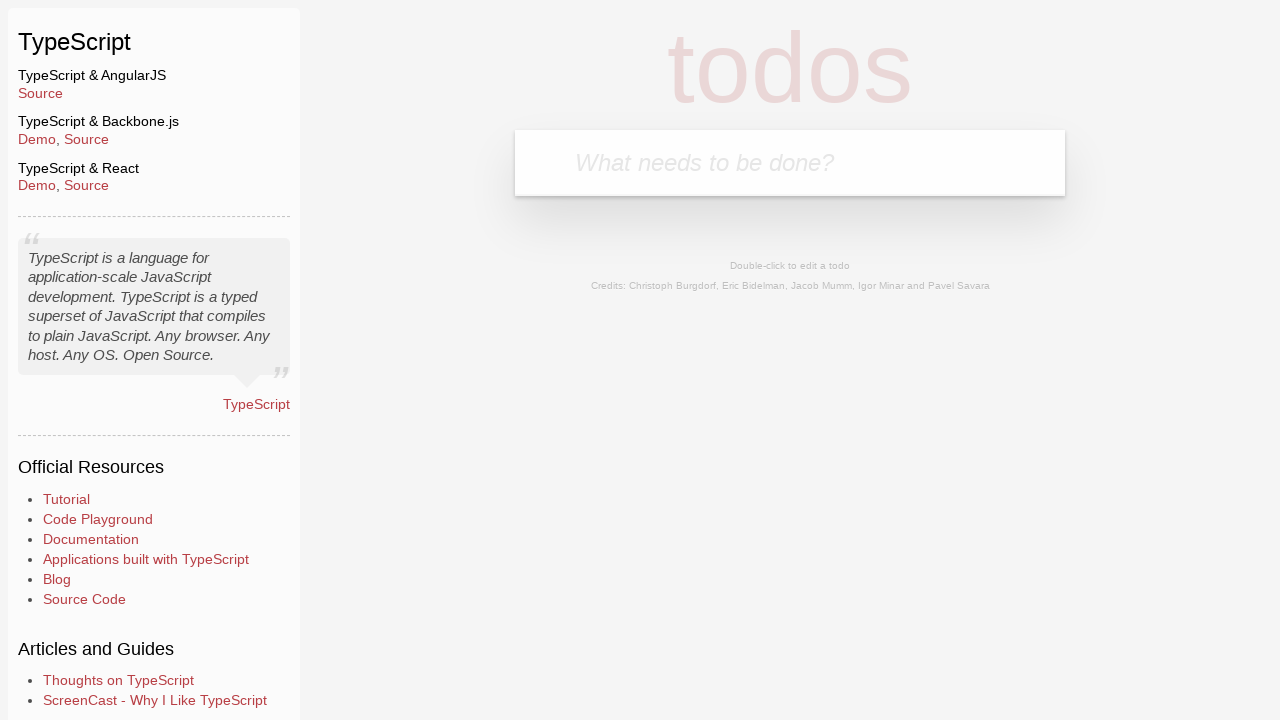

Filled new todo input with 'Lorem' on .new-todo
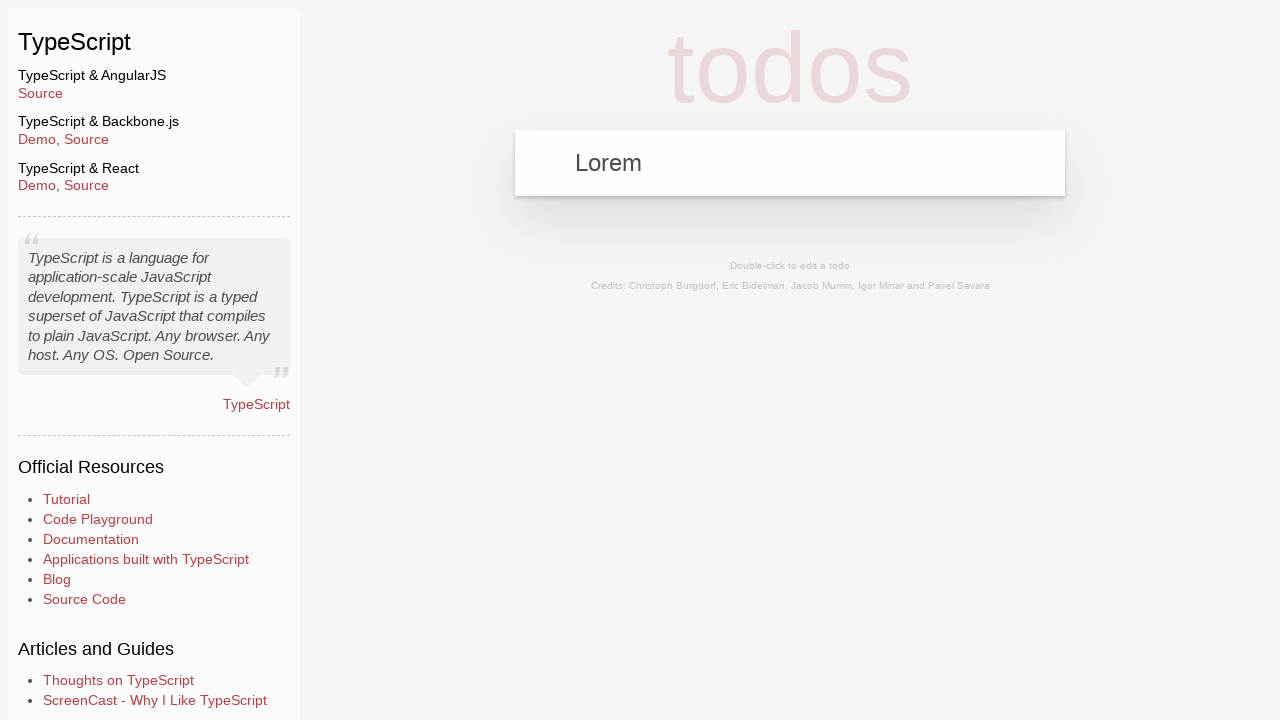

Pressed Enter to create the todo on .new-todo
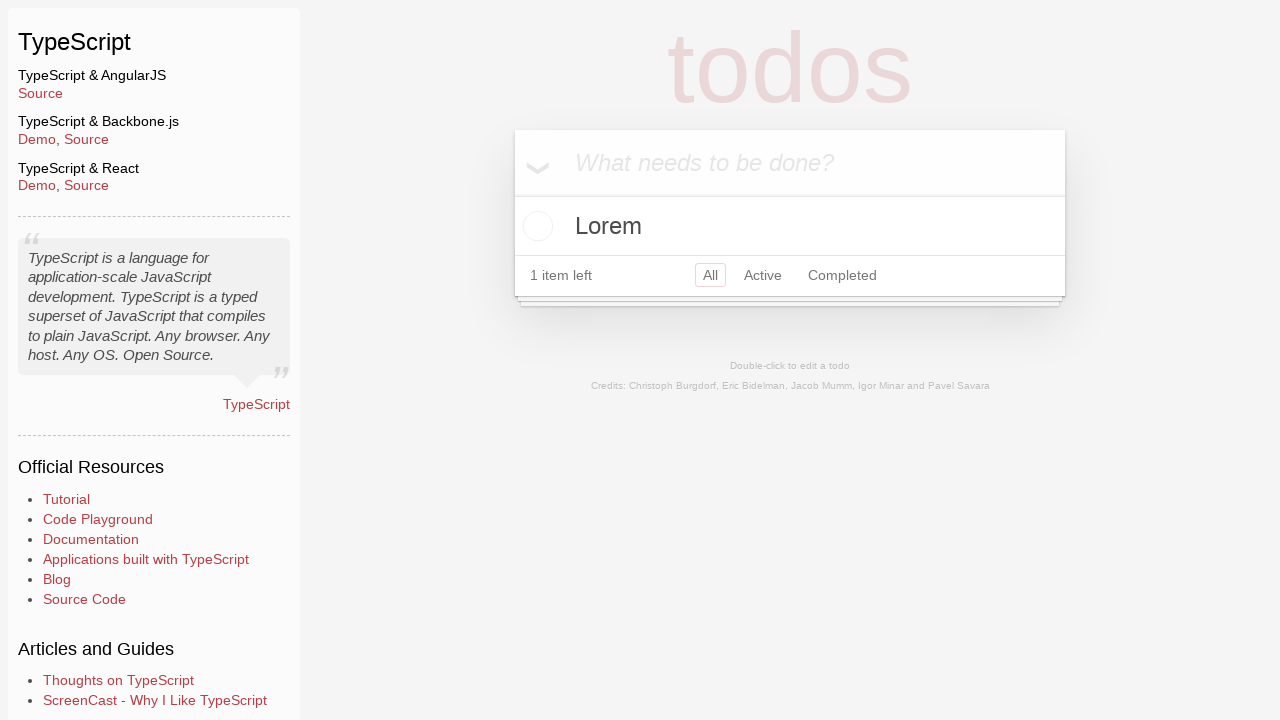

Double-clicked todo to enter edit mode at (790, 226) on text=Lorem
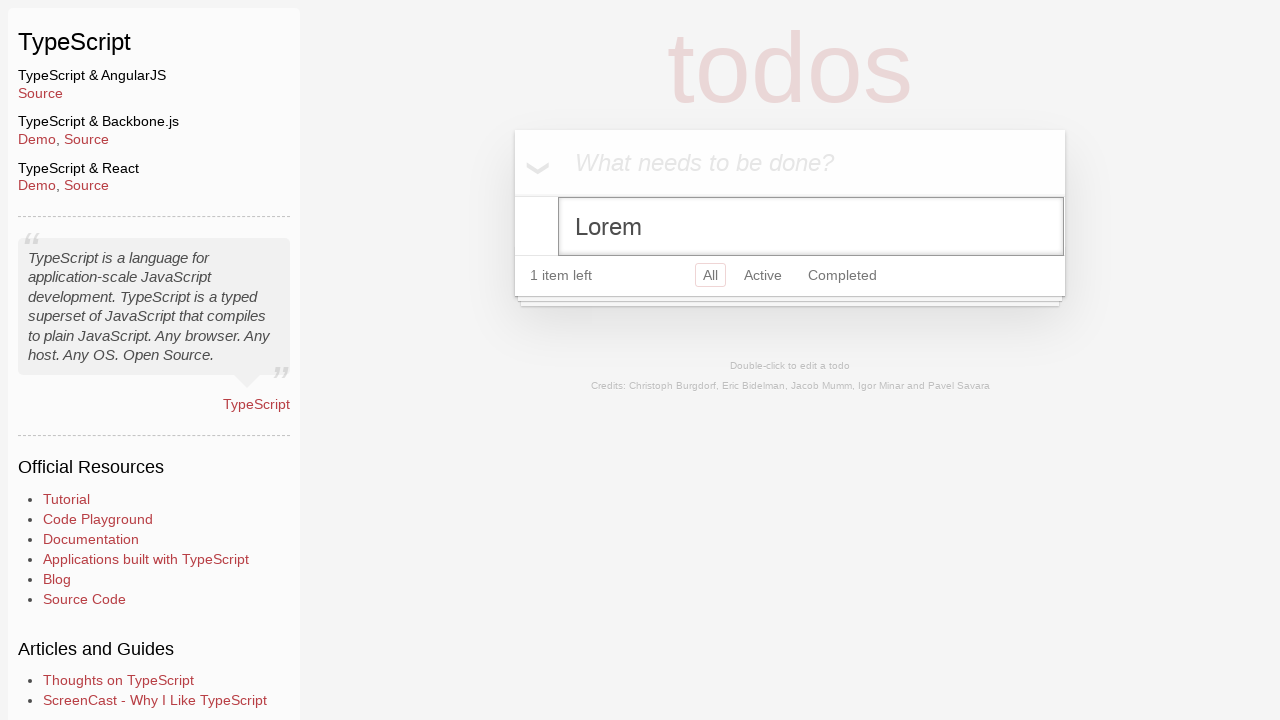

Cleared the todo text field on .todo-list li.editing .edit
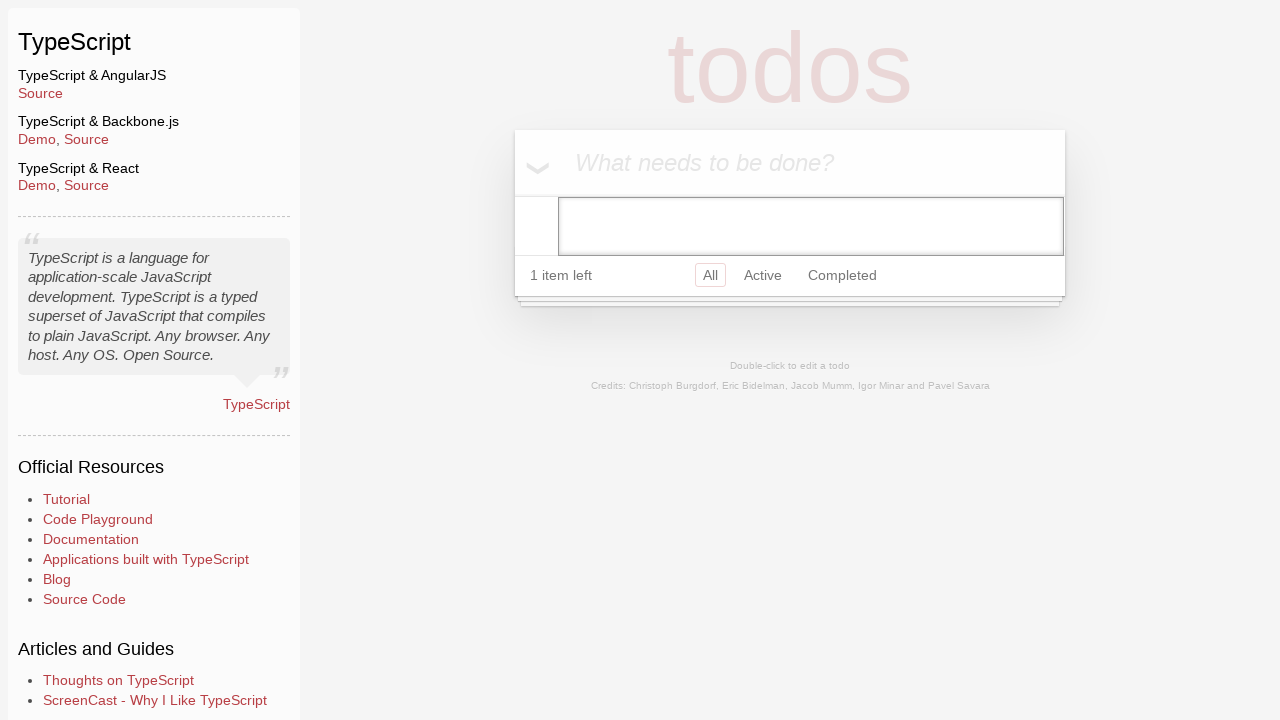

Blurred the input field to save changes and destroy the todo
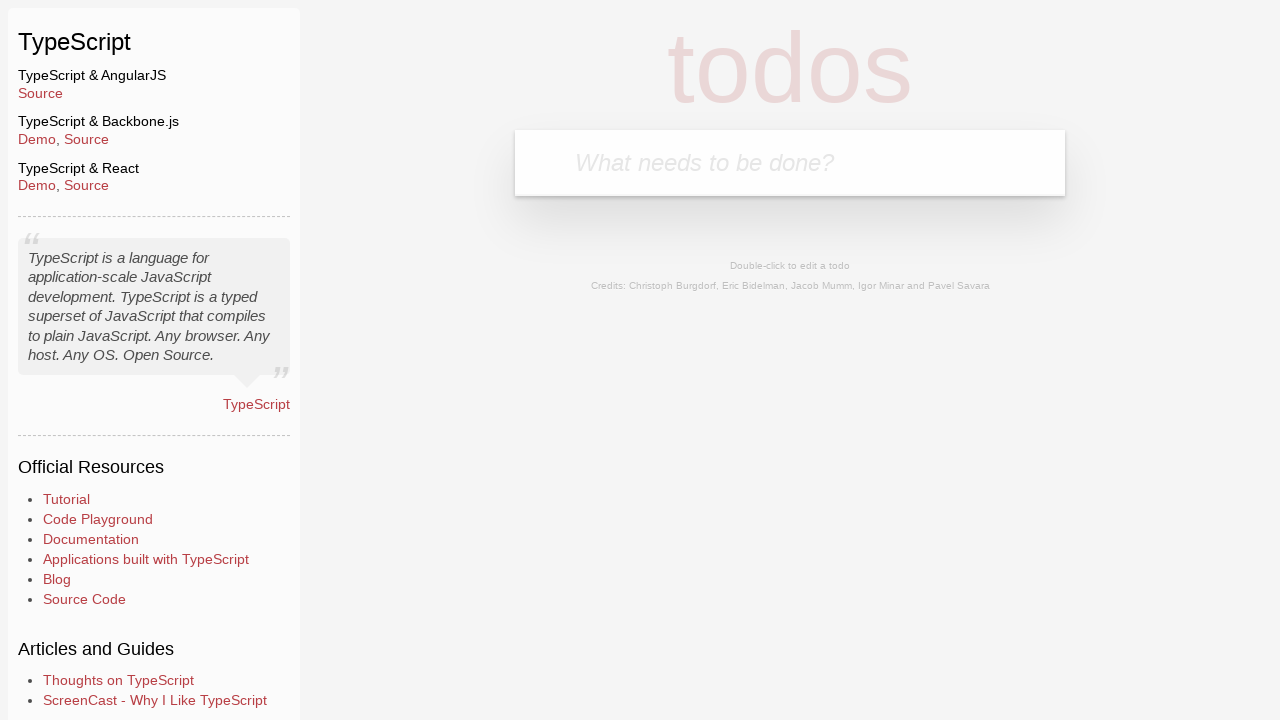

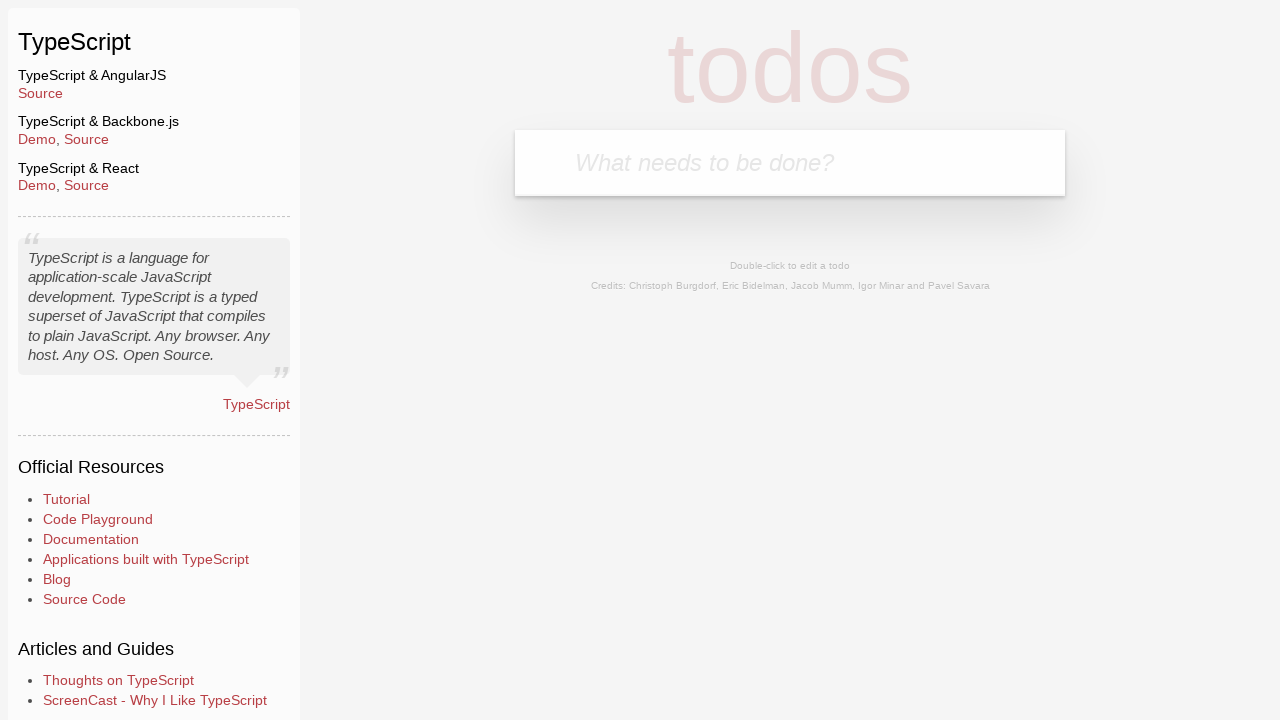